Navigates to a biaarma.com event page and verifies that event slots and date information are displayed on the page.

Starting URL: https://biaarma.com/event/OpNuenenPatrol

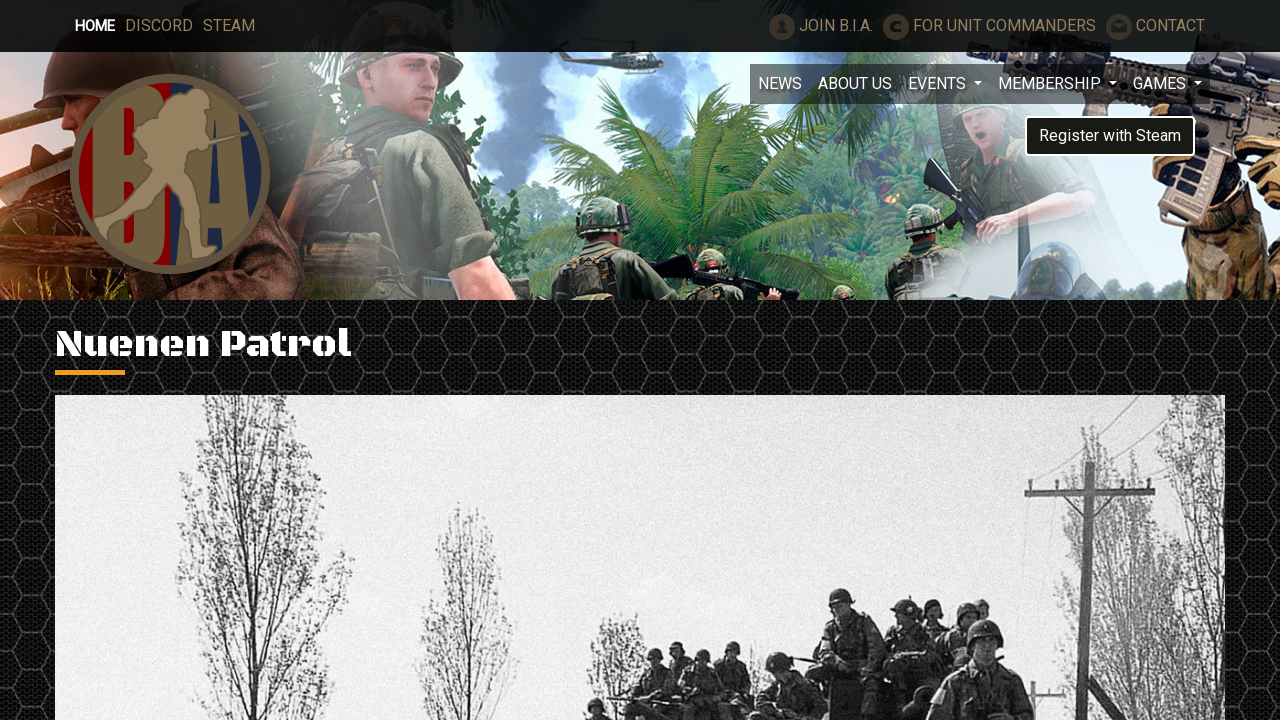

Event slots loaded on the page
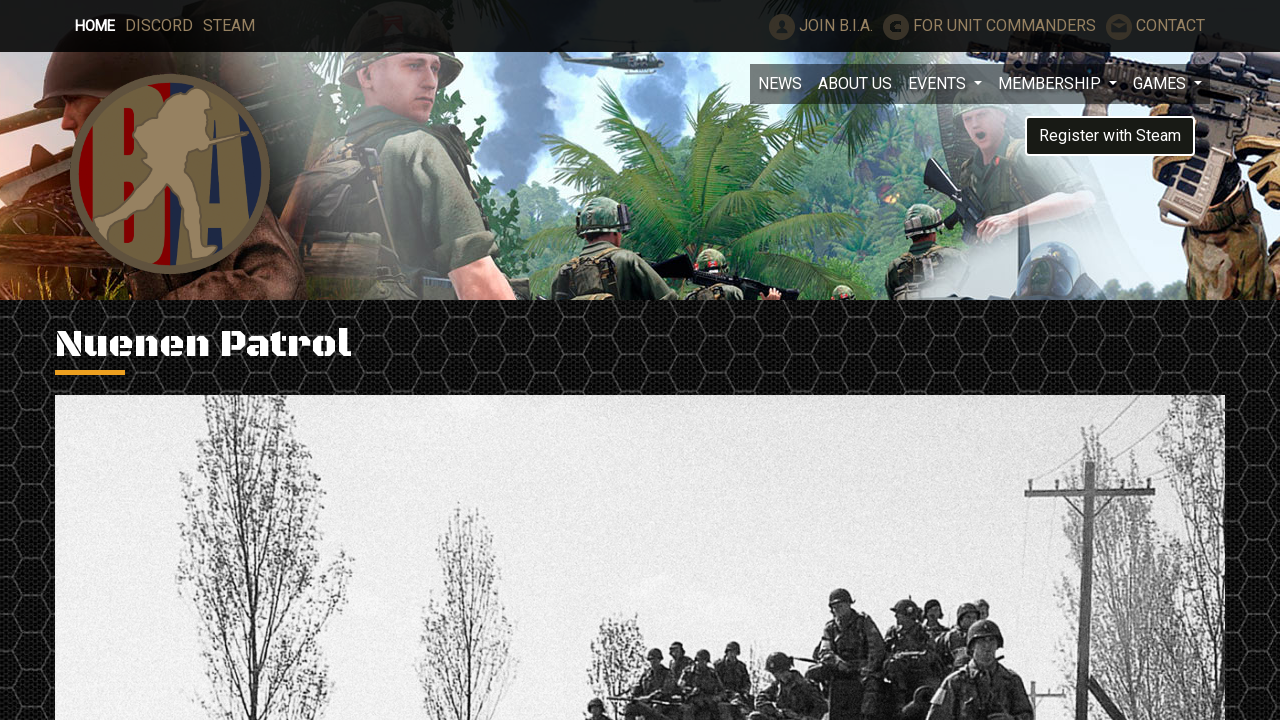

Event date label became visible
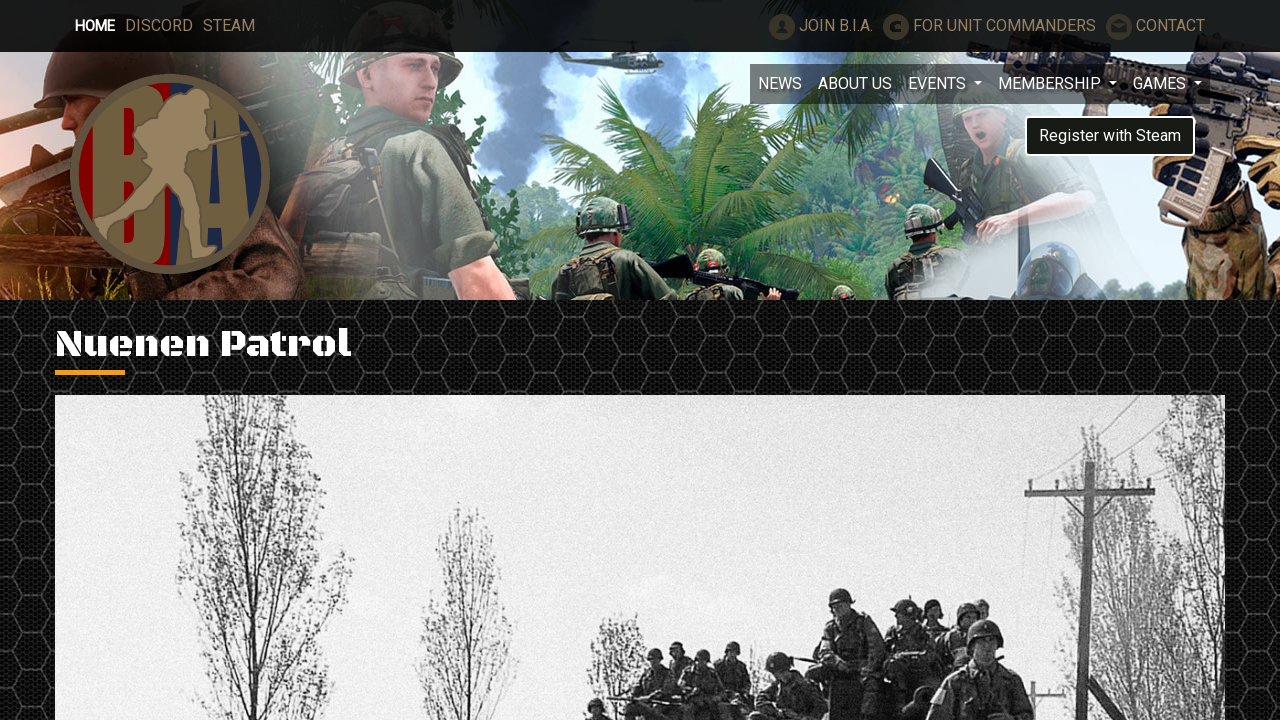

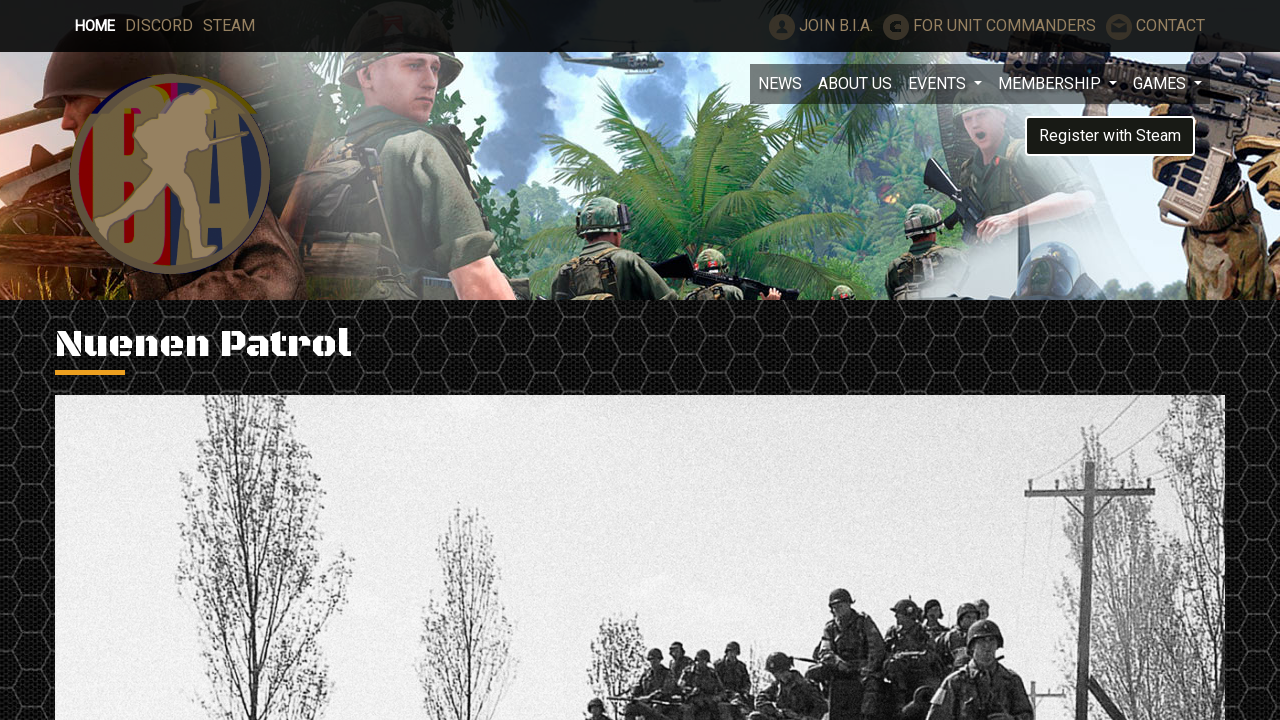